Tests JavaScript confirm dialog by clicking button to trigger confirm and dismissing it

Starting URL: https://the-internet.herokuapp.com/javascript_alerts

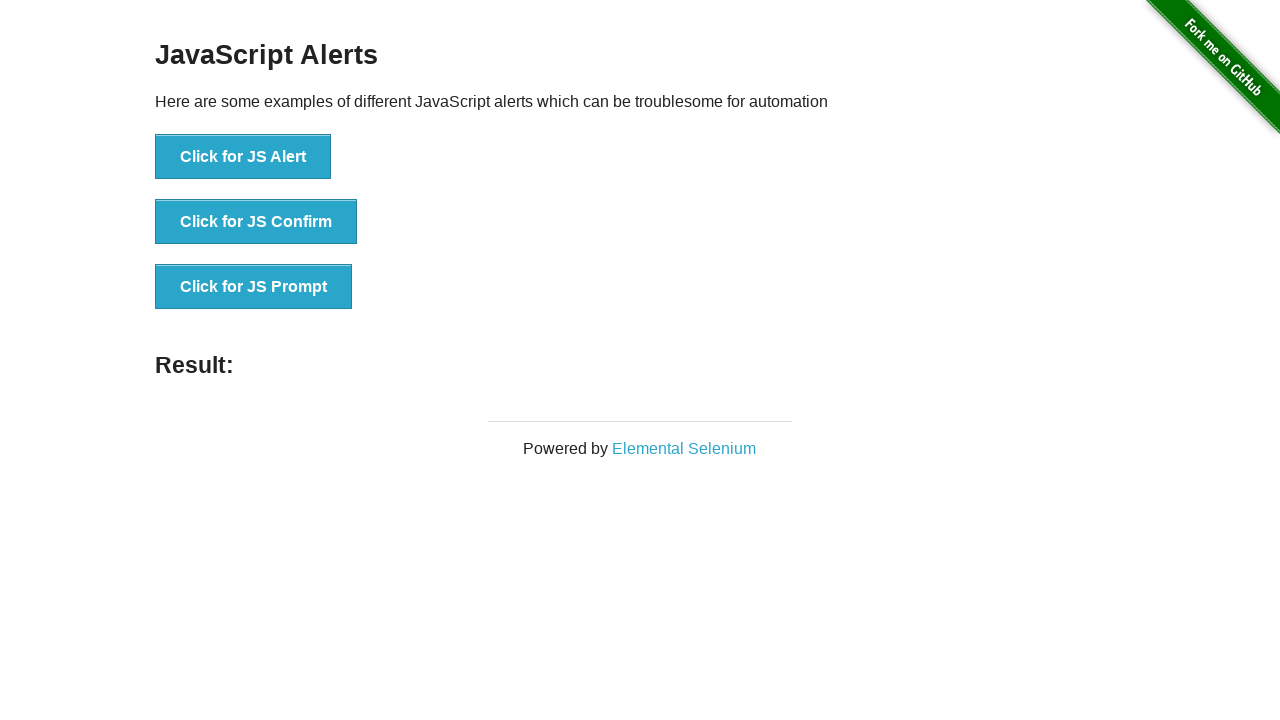

Clicked button to trigger JavaScript confirm dialog at (256, 222) on button[onclick='jsConfirm()']
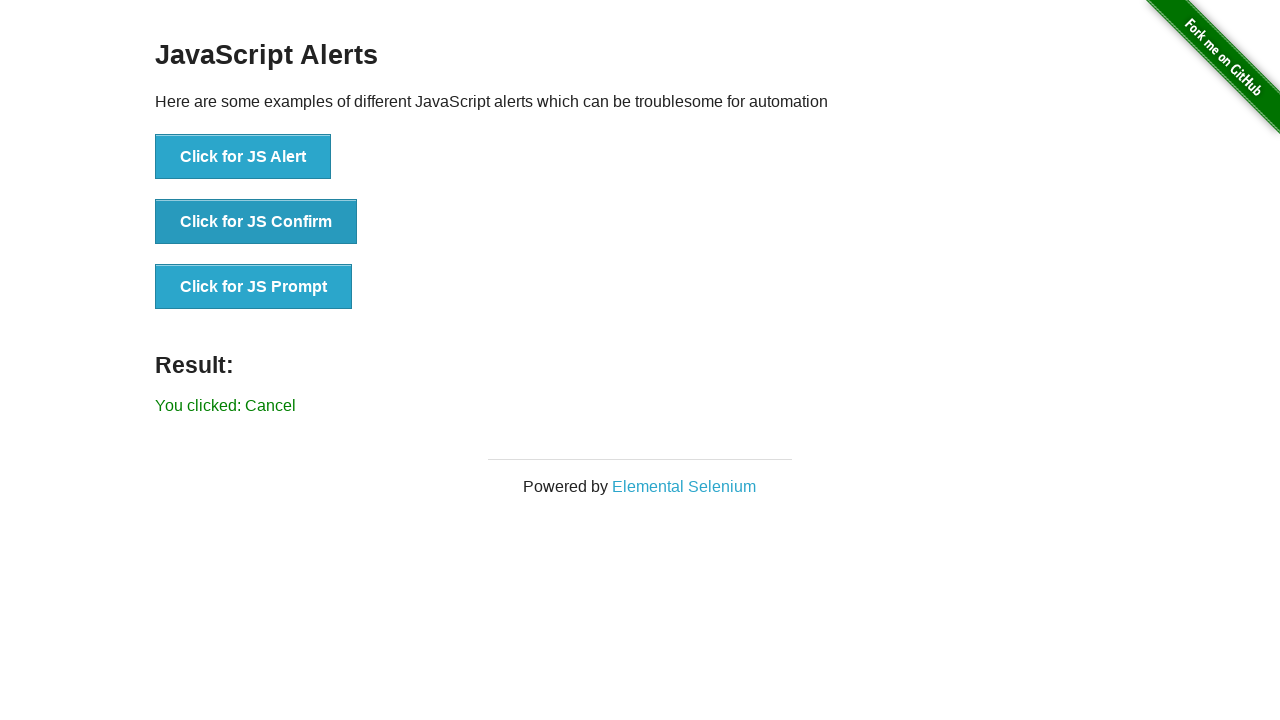

Set up dialog handler to dismiss the confirm dialog
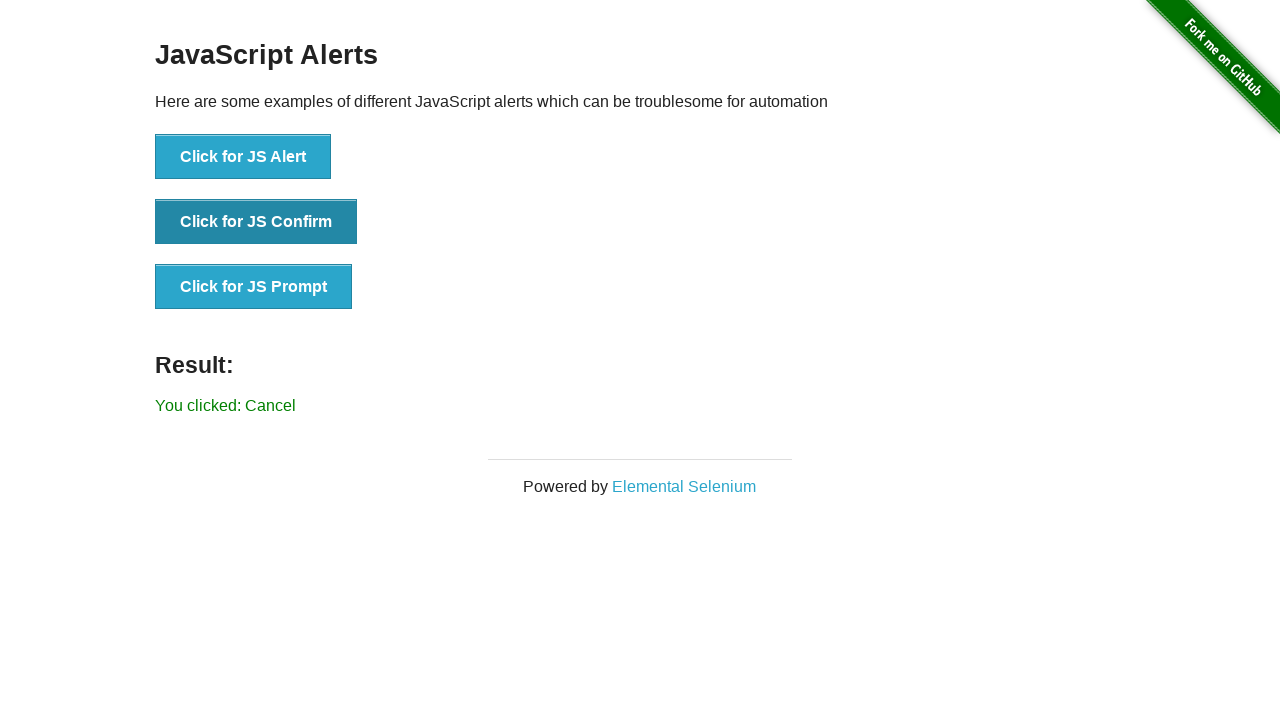

Verified result text appears after dismissing confirm dialog
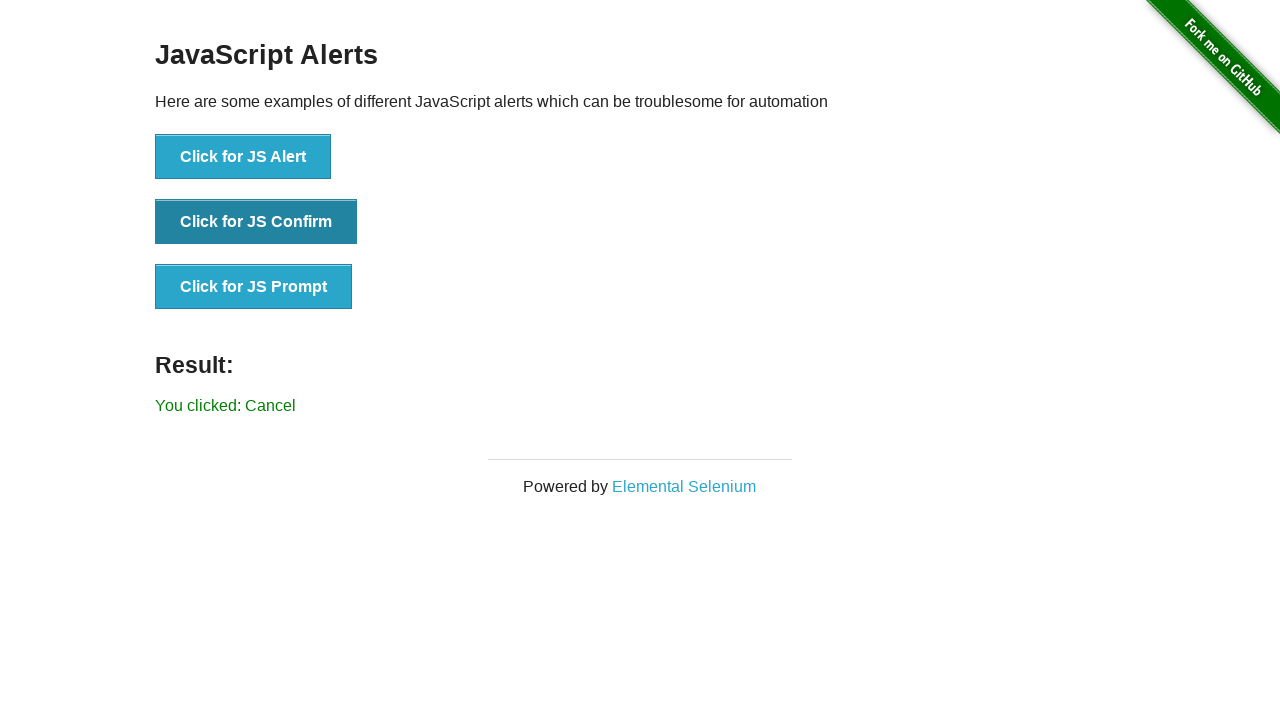

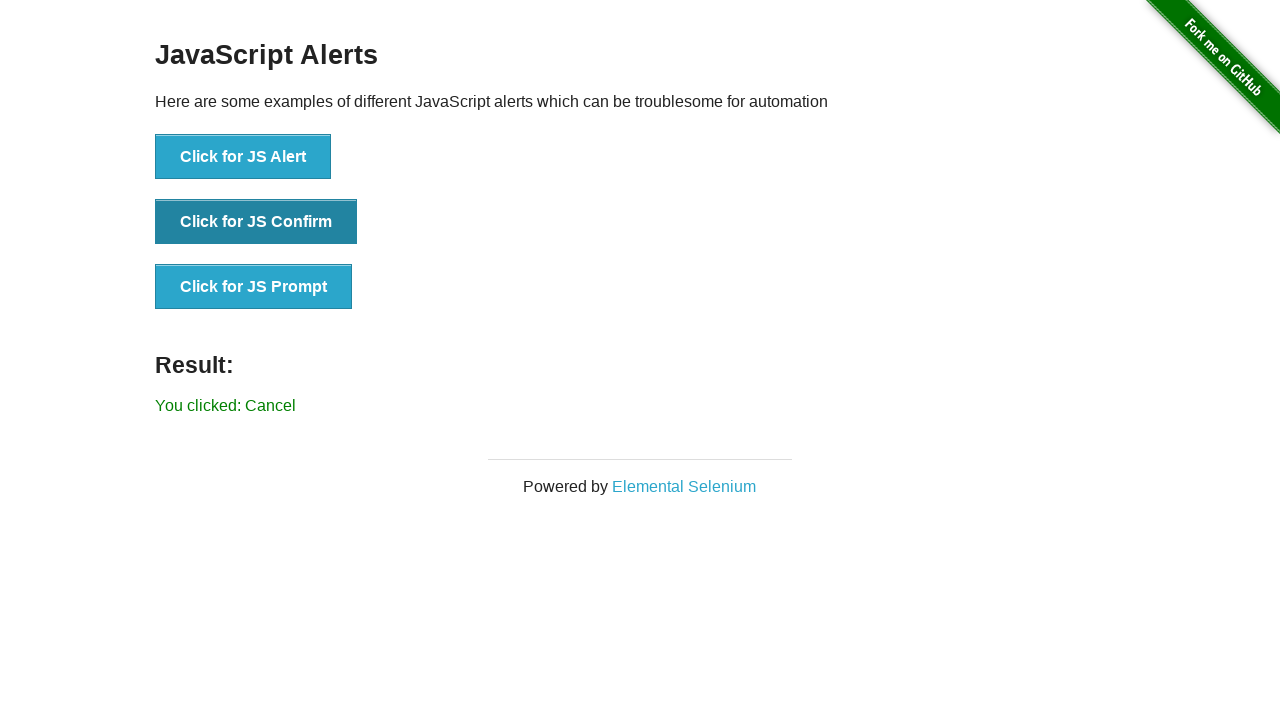